Opens the ImpactGuru crowdfunding website homepage and verifies it loads successfully

Starting URL: https://www.impactguru.com

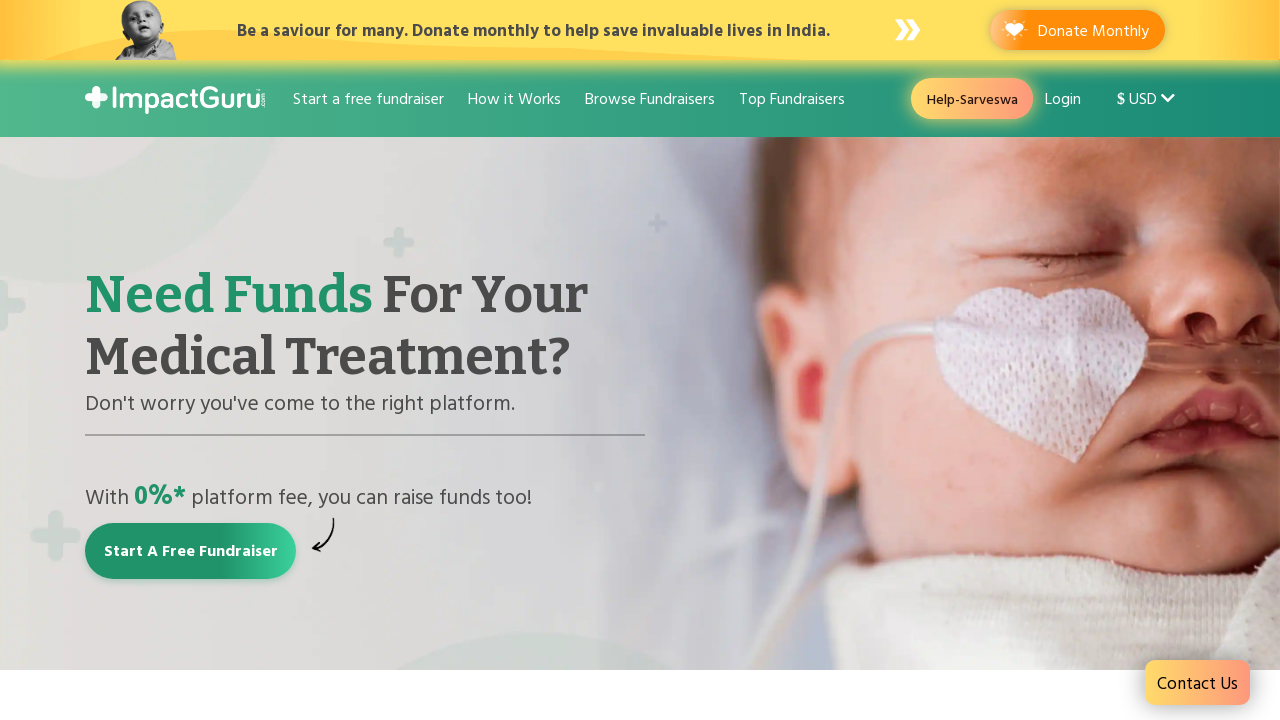

Waited for ImpactGuru homepage to reach domcontentloaded state
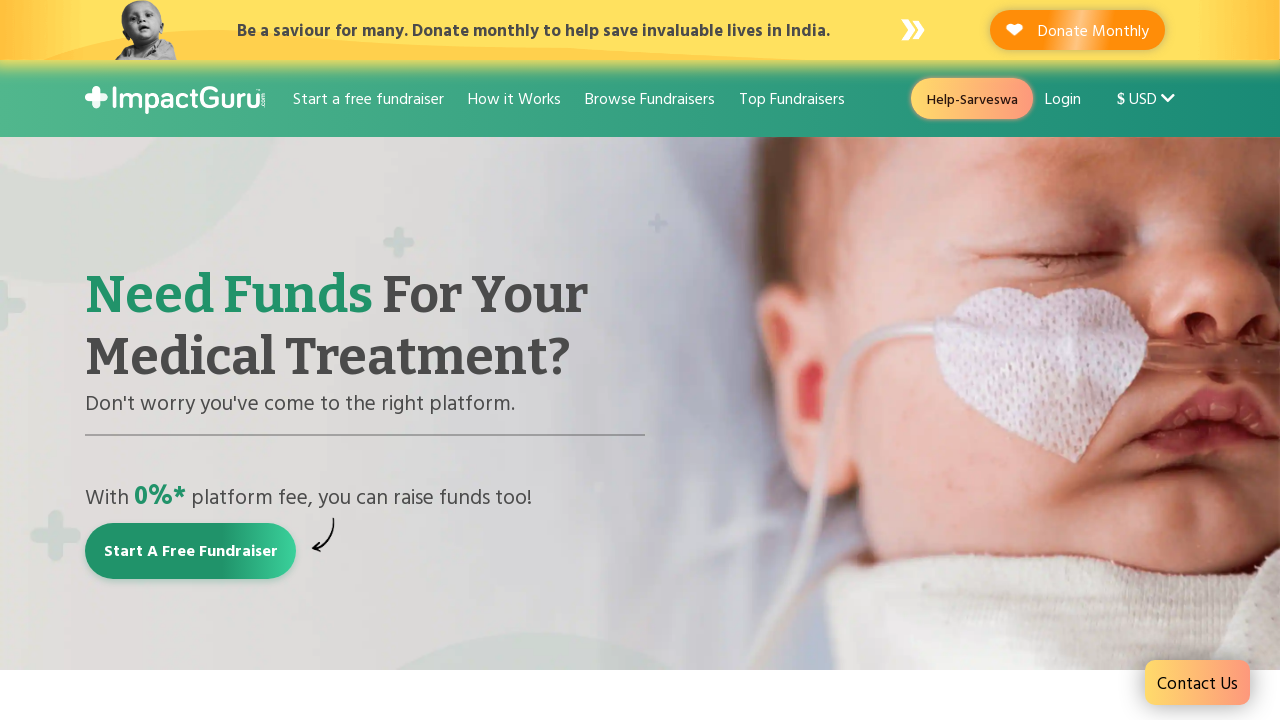

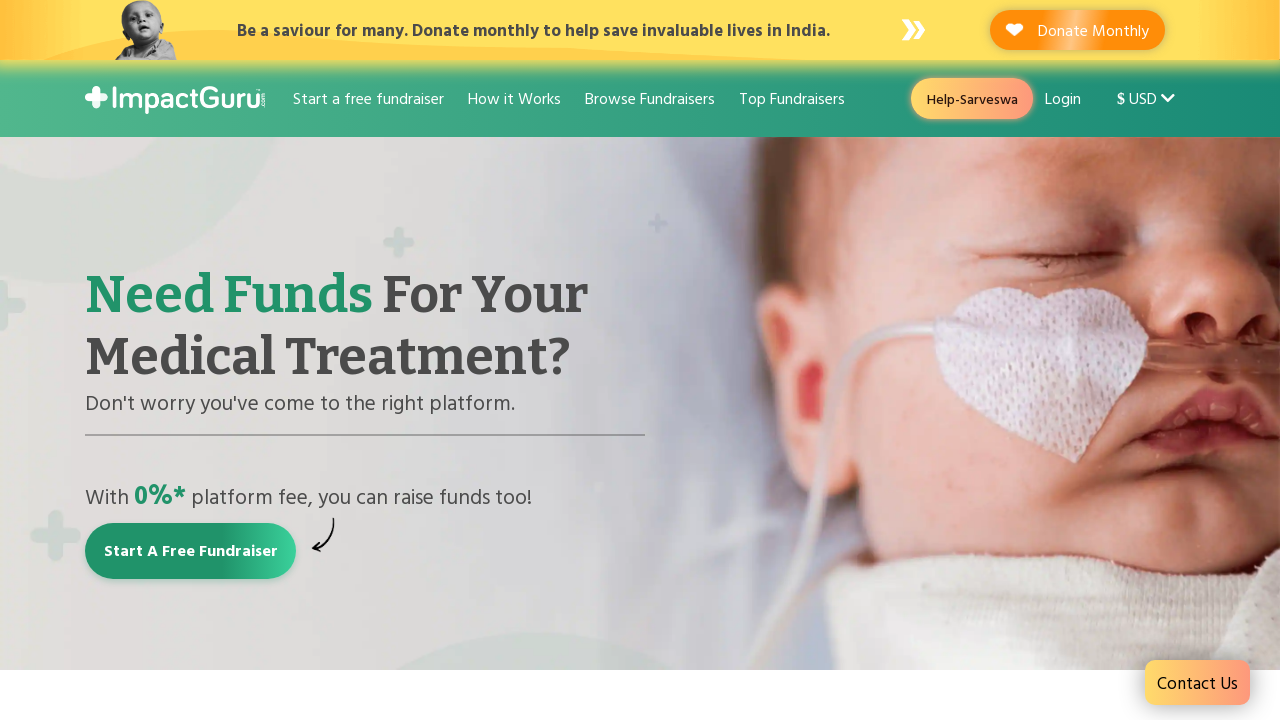